Navigates to Walmart homepage, maximizes the browser window, and verifies the page loads by checking the title and URL

Starting URL: https://www.walmart.com/

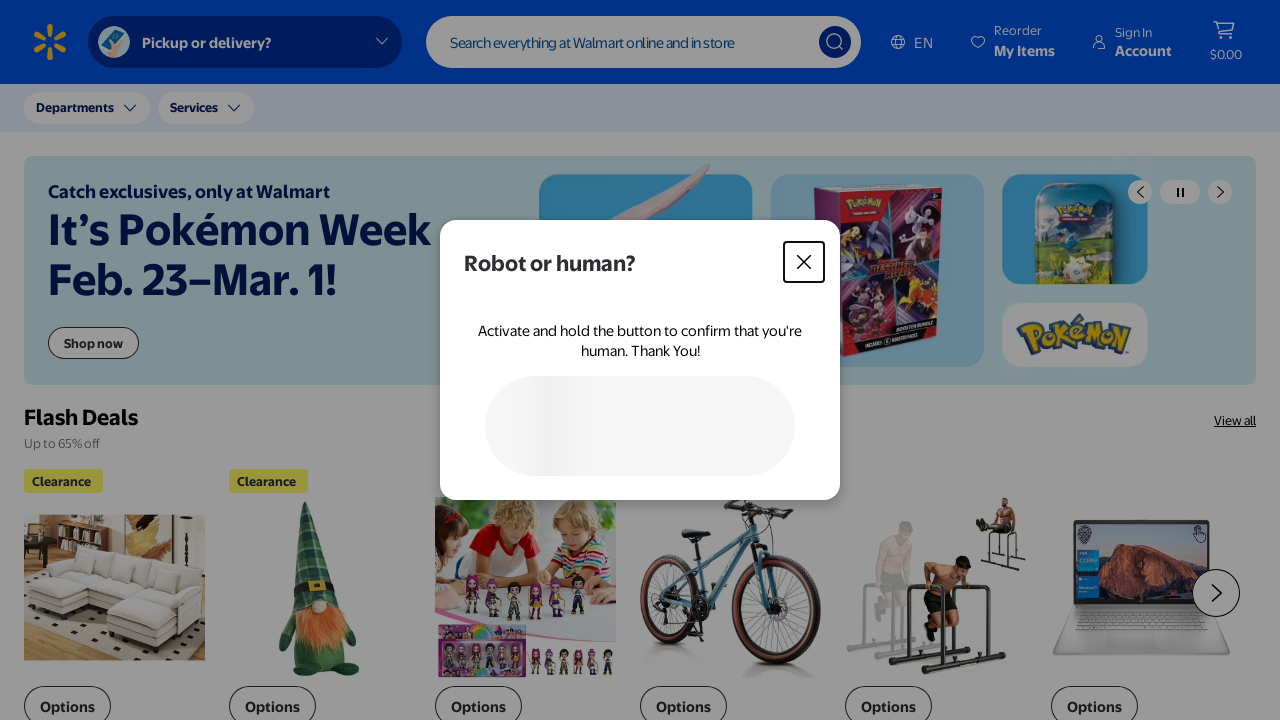

Set viewport size to 1920x1080
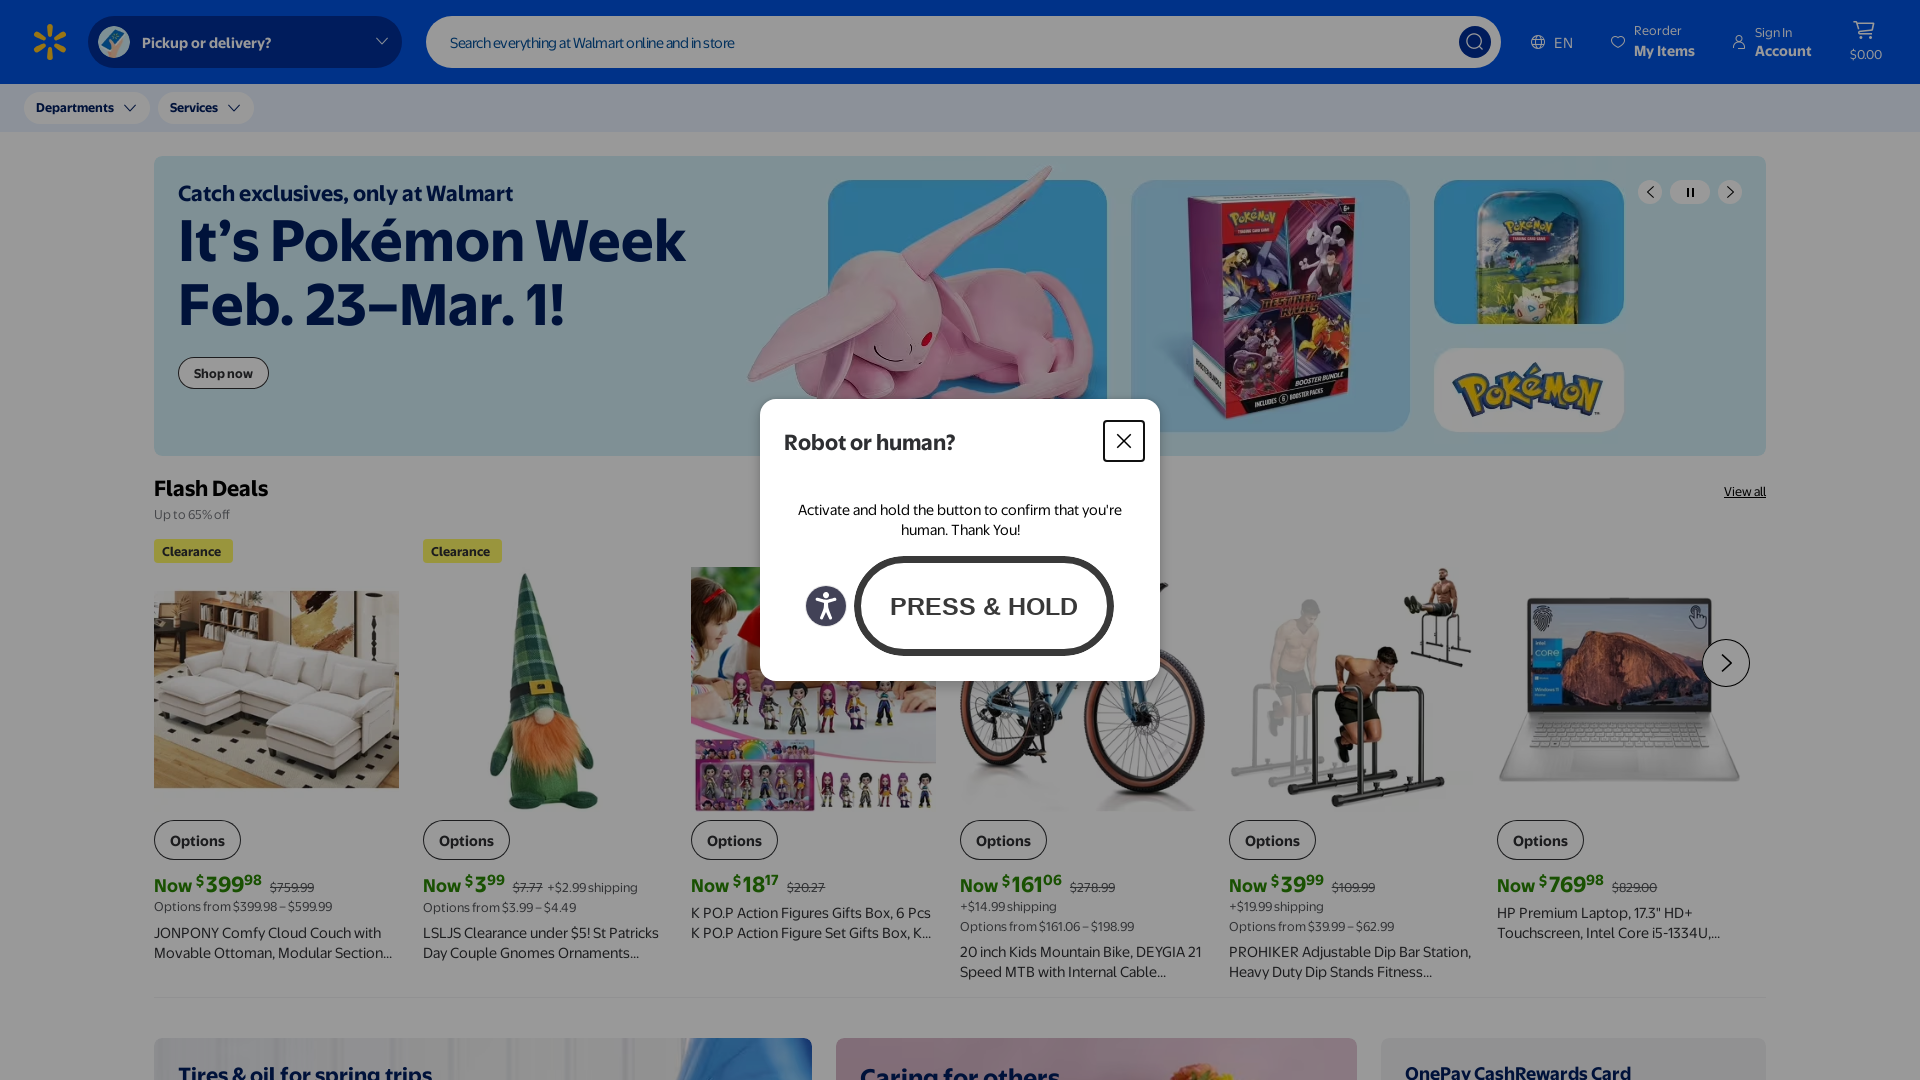

Page DOM content loaded
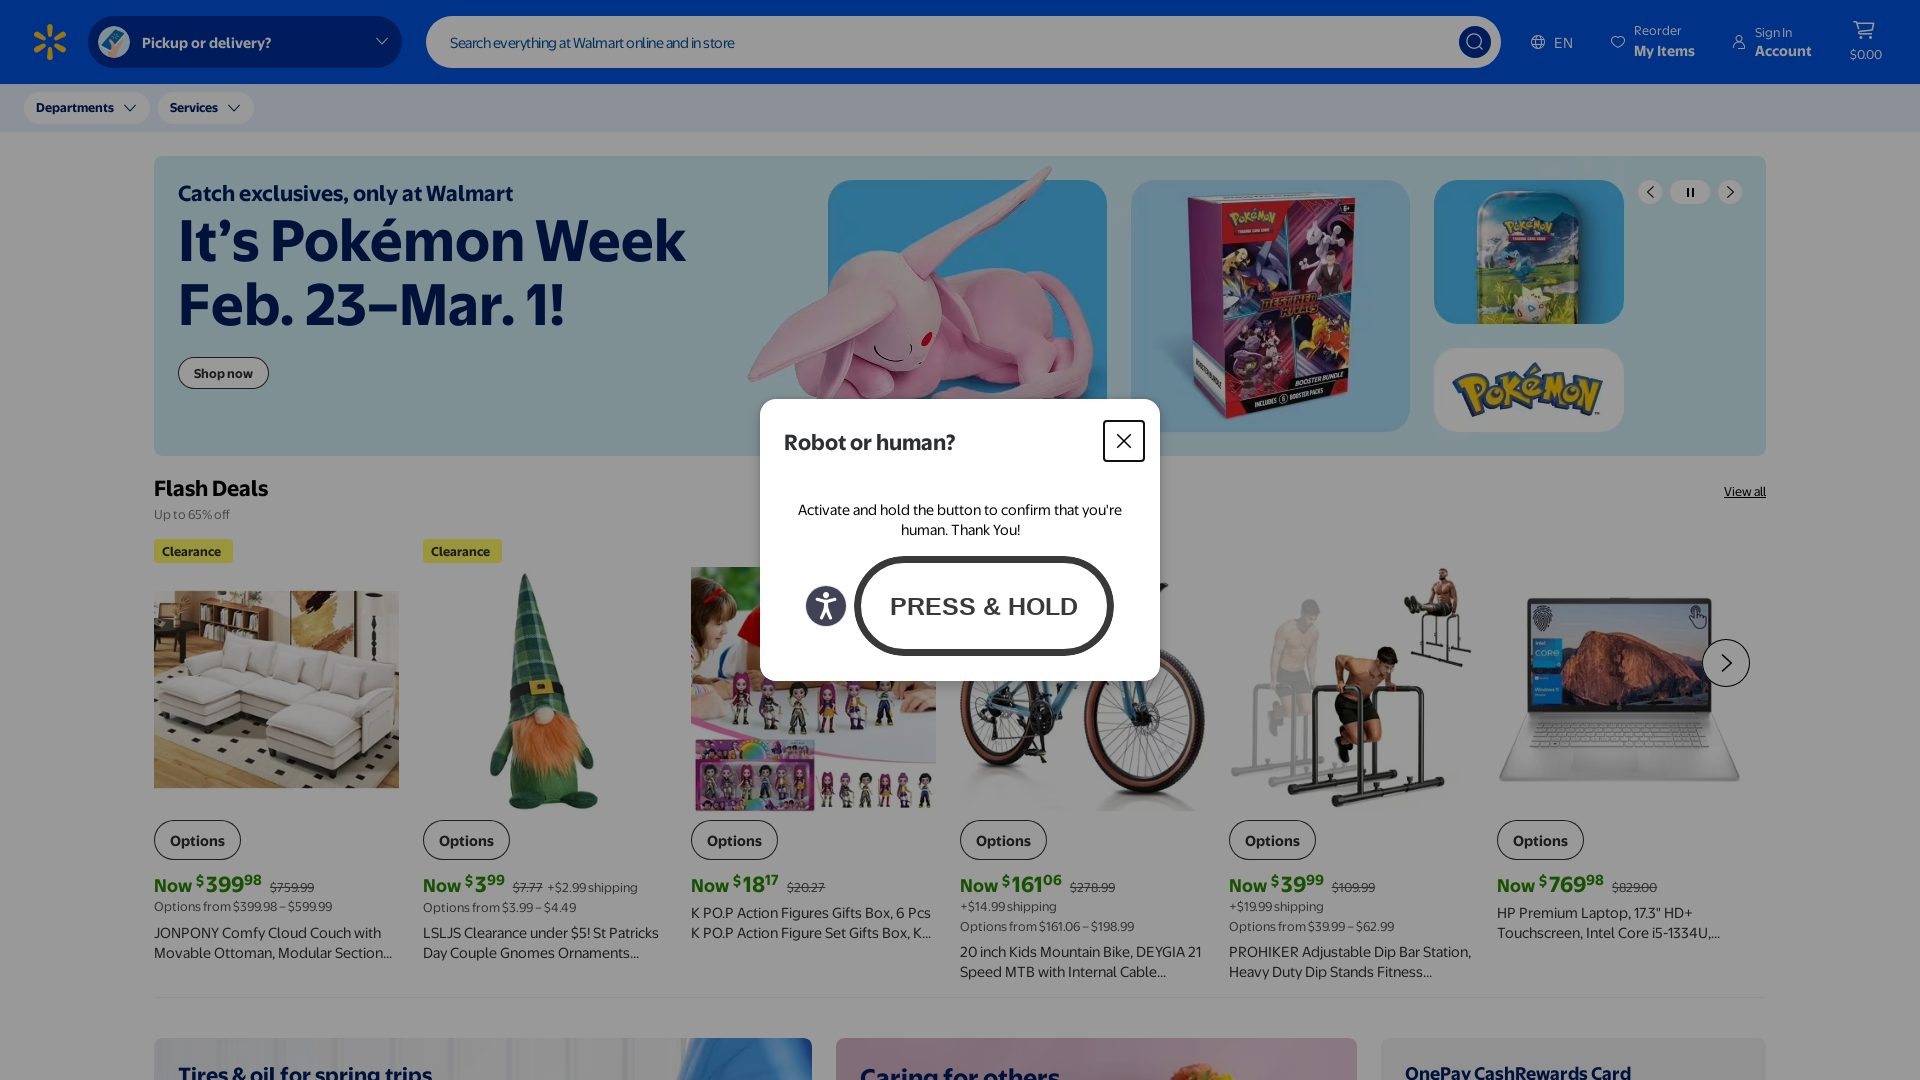

Retrieved page title: Walmart | Save Money. Live better.
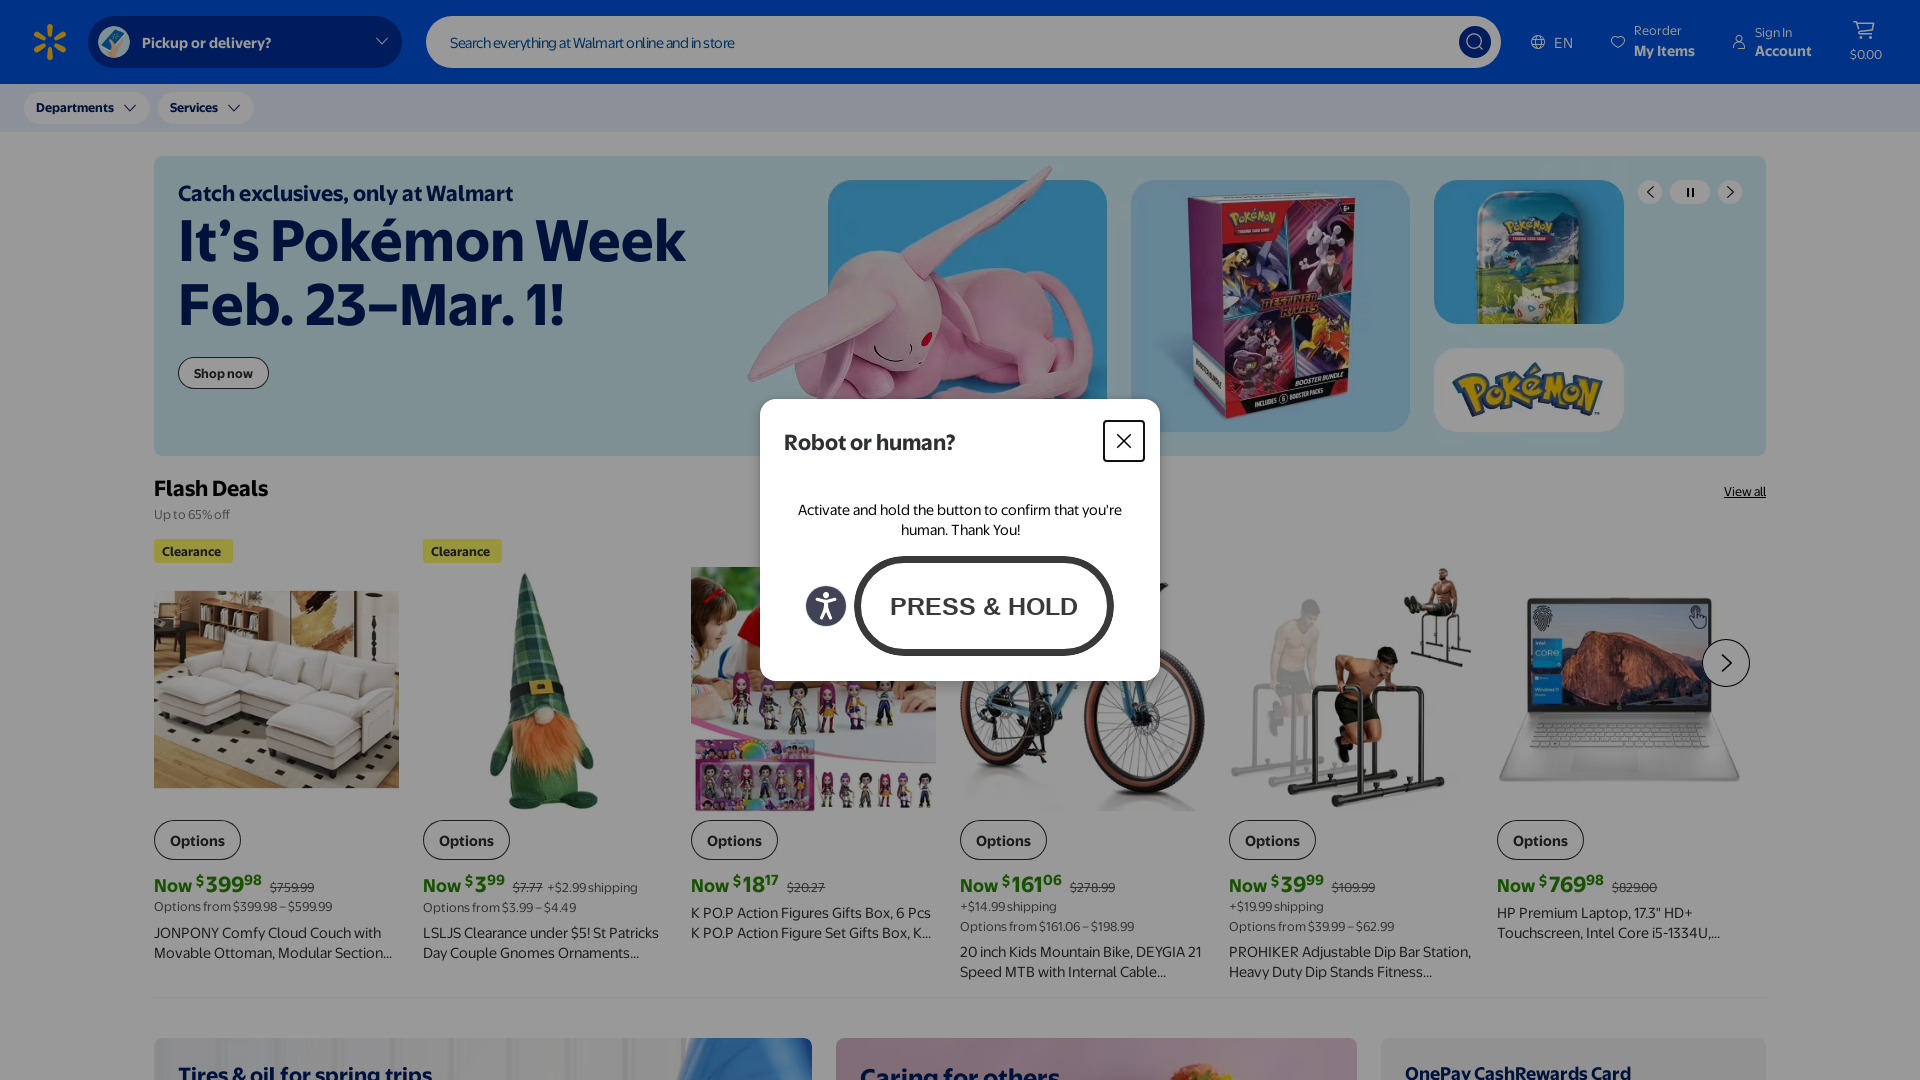

Retrieved current URL: https://www.walmart.com/
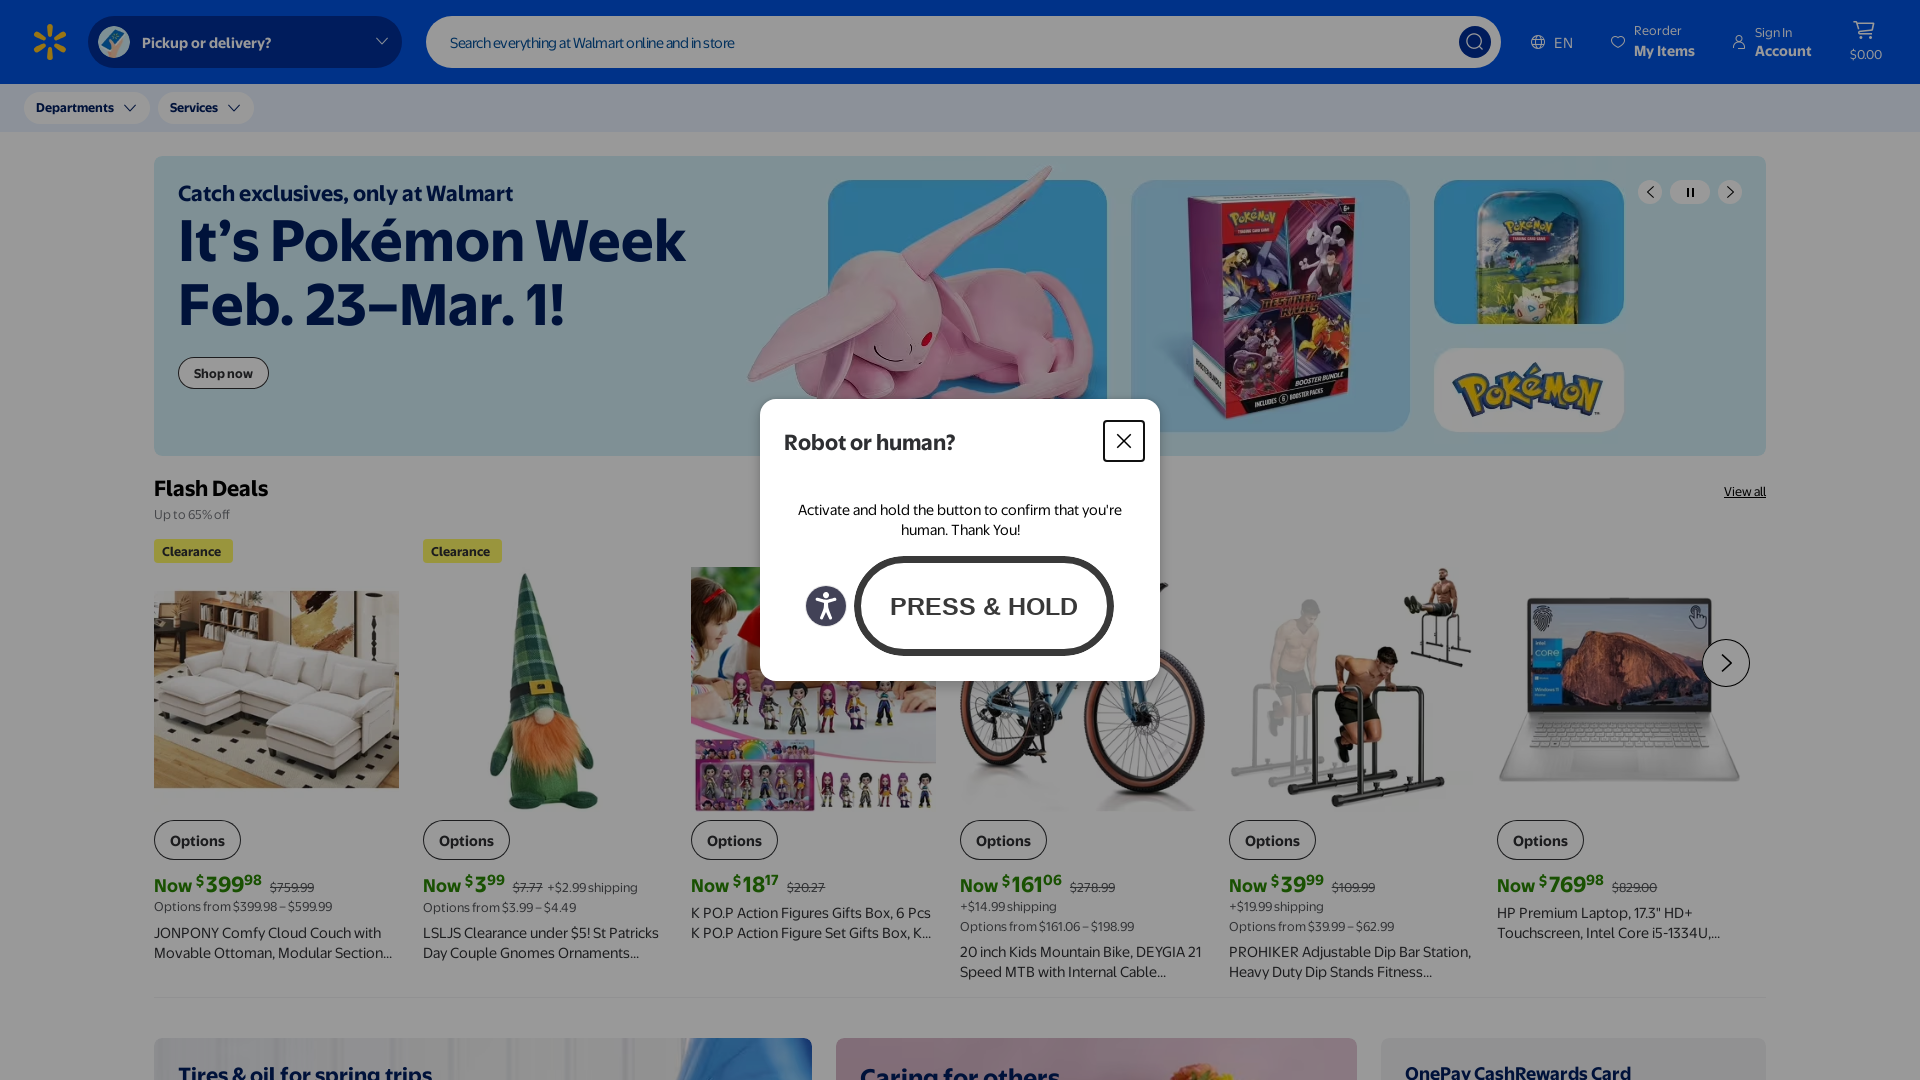

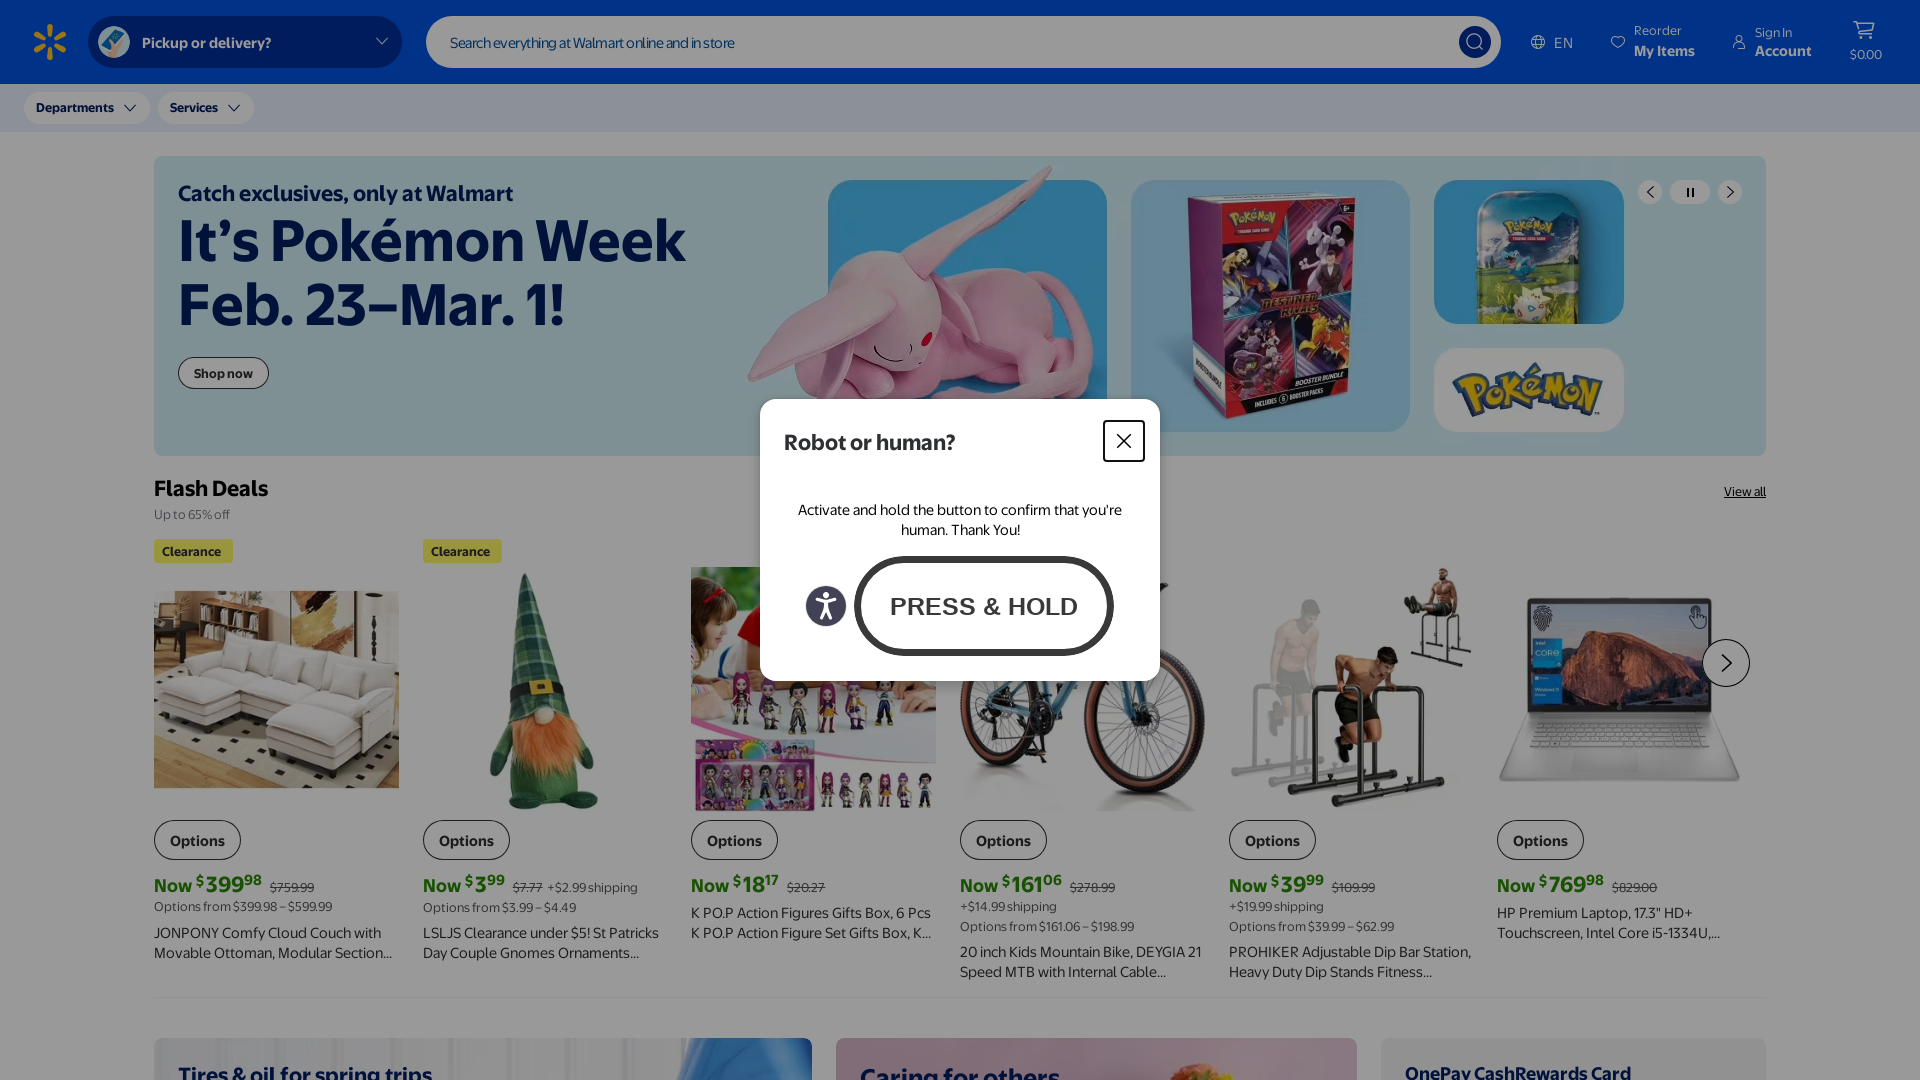